Opens Gramedia bookstore homepage and verifies it loads successfully

Starting URL: https://www.gramedia.com/

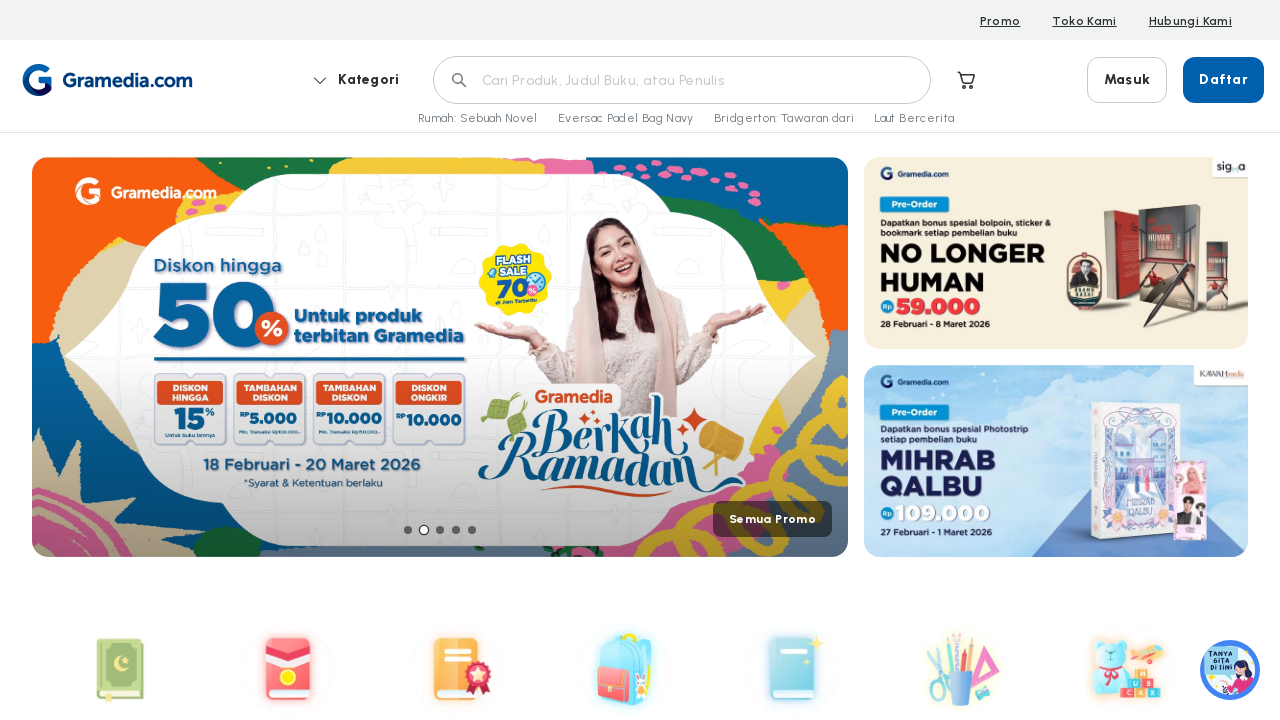

Waited for page DOM to fully load
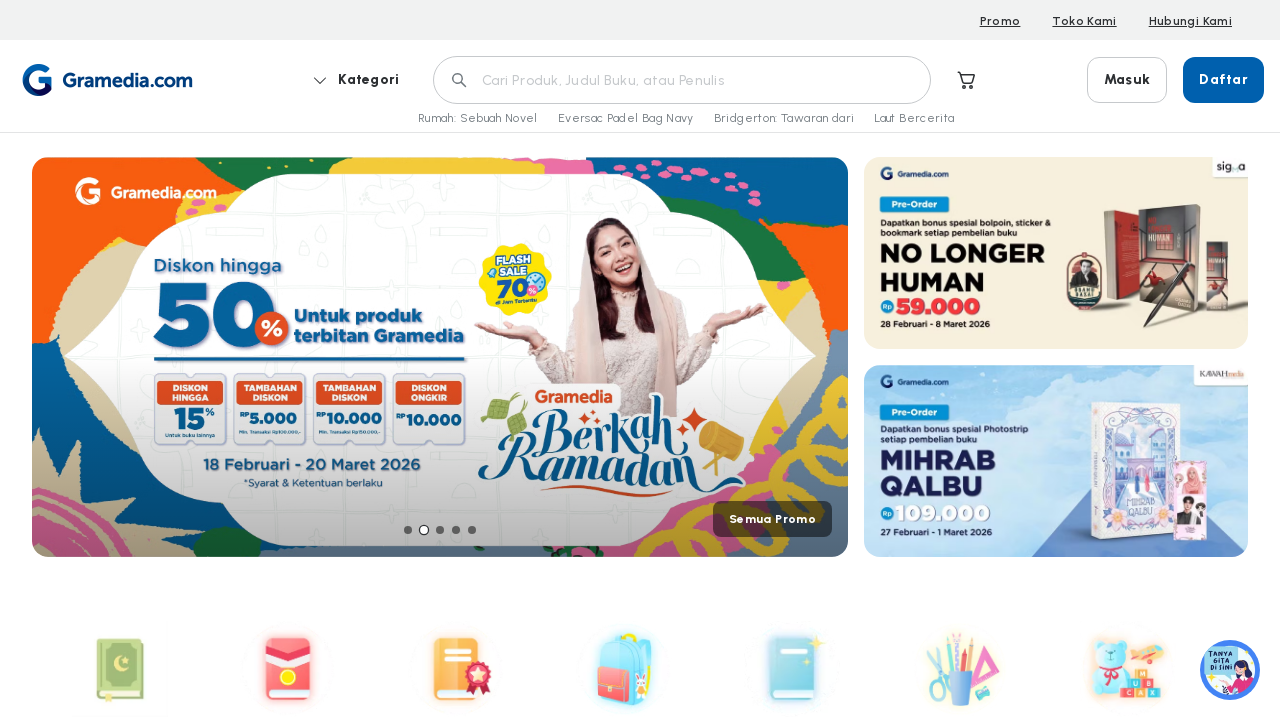

Verified body element is present on Gramedia homepage
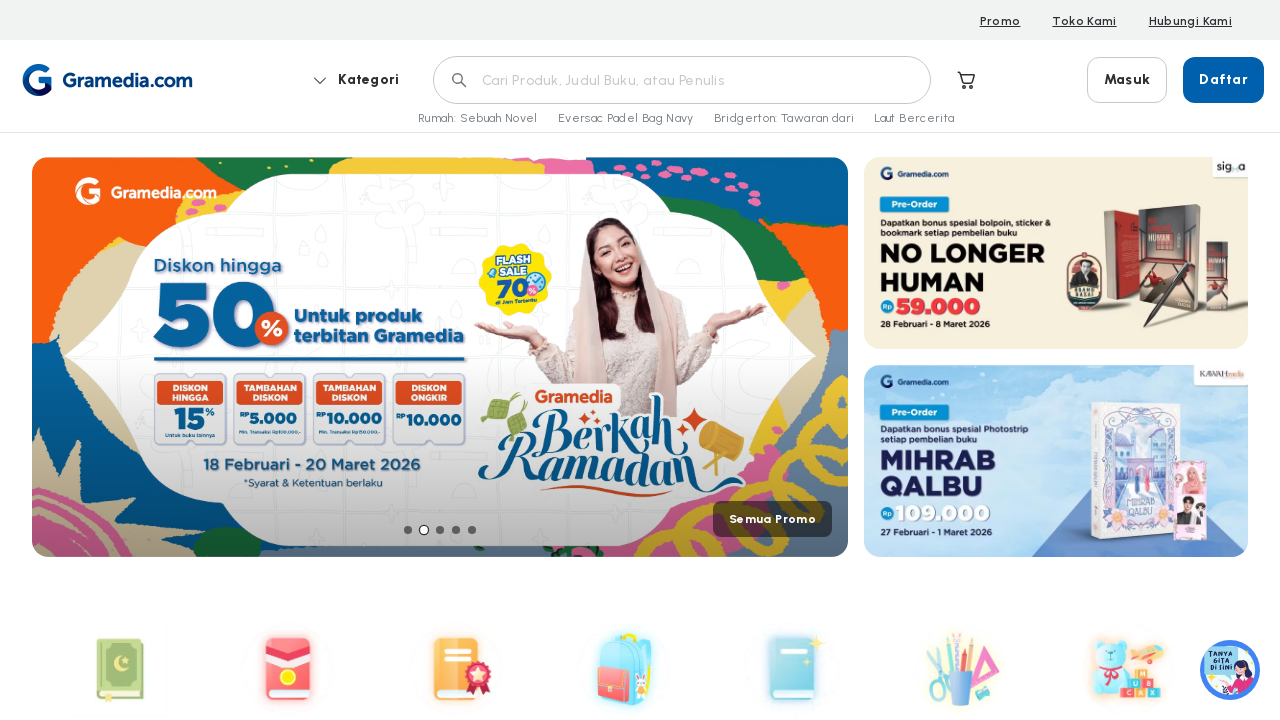

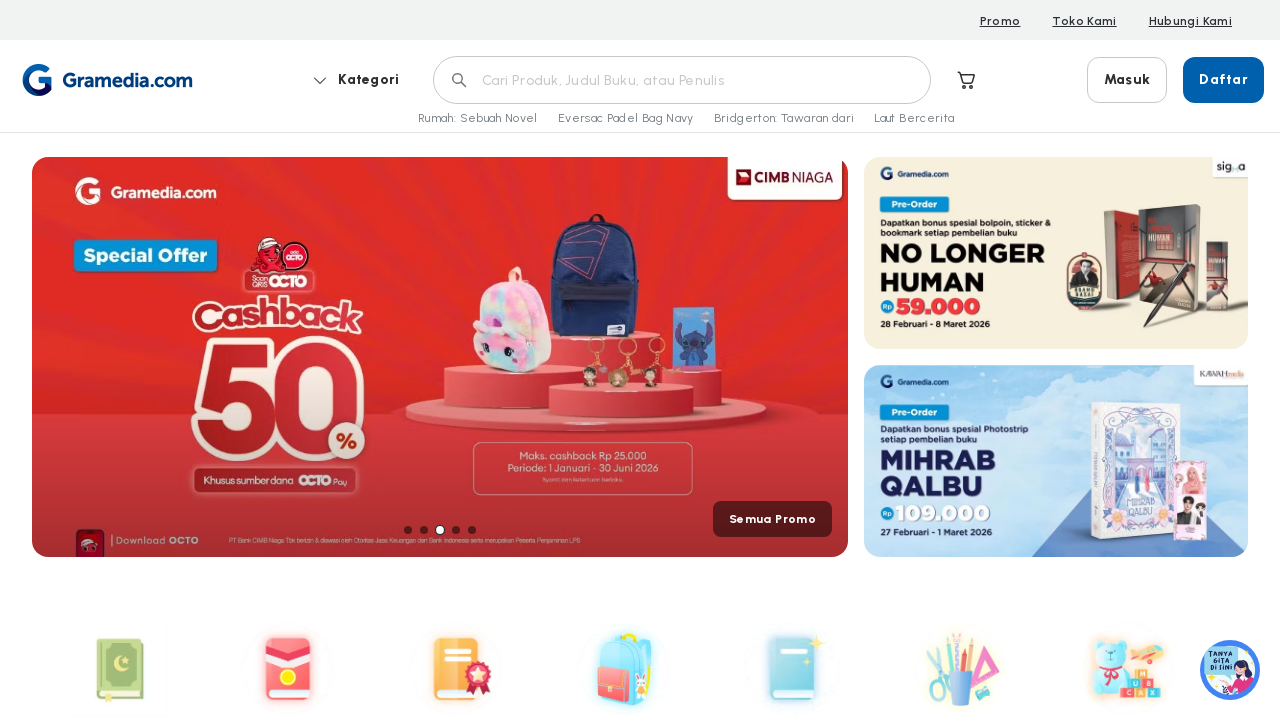